Tests radio button functionality by clicking on "Yes" and "Impressive" options, verifying their selection messages, and checking that the "No" option is disabled

Starting URL: https://demoqa.com/radio-button

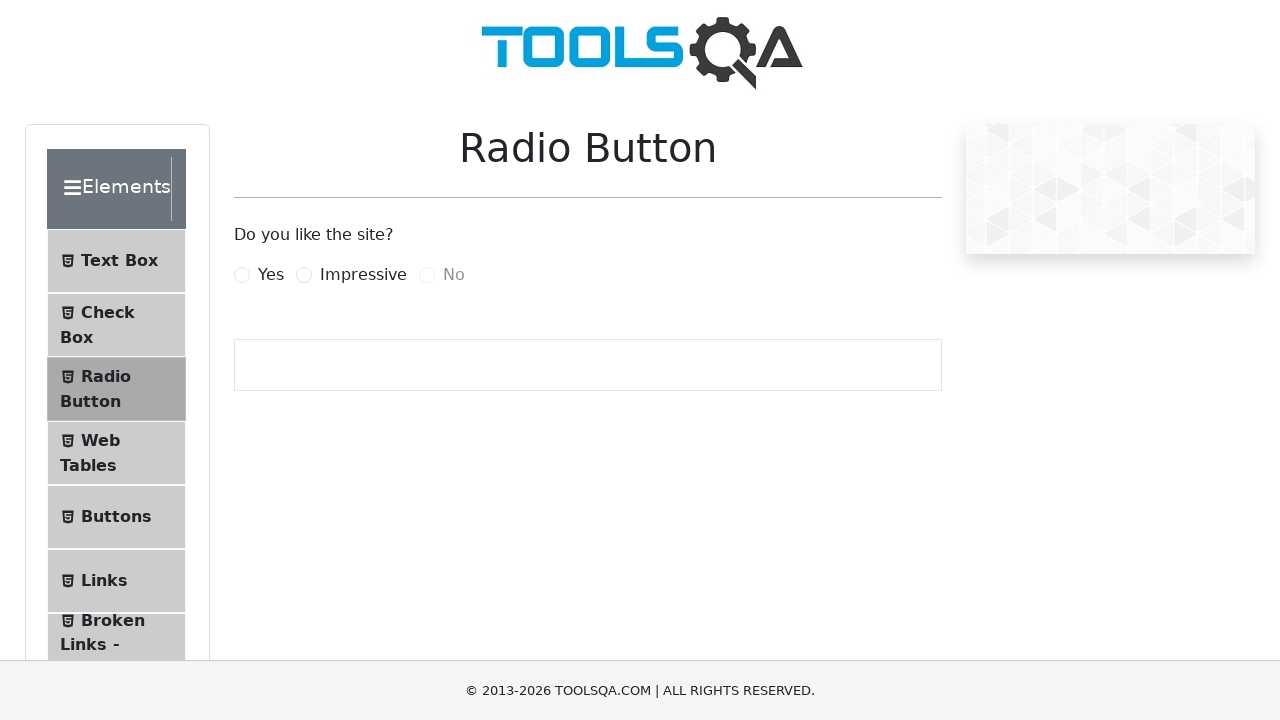

Clicked on the 'Yes' radio button at (271, 275) on label:has-text('Yes')
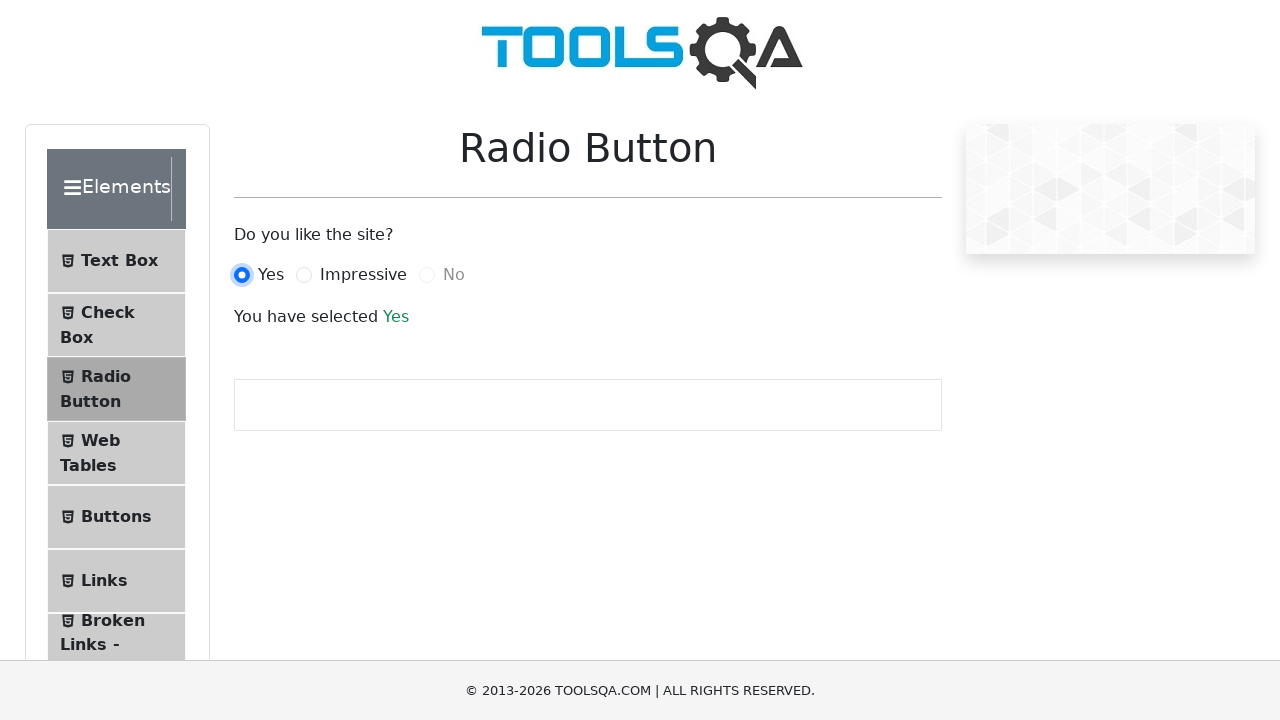

Verified confirmation message for 'Yes' option
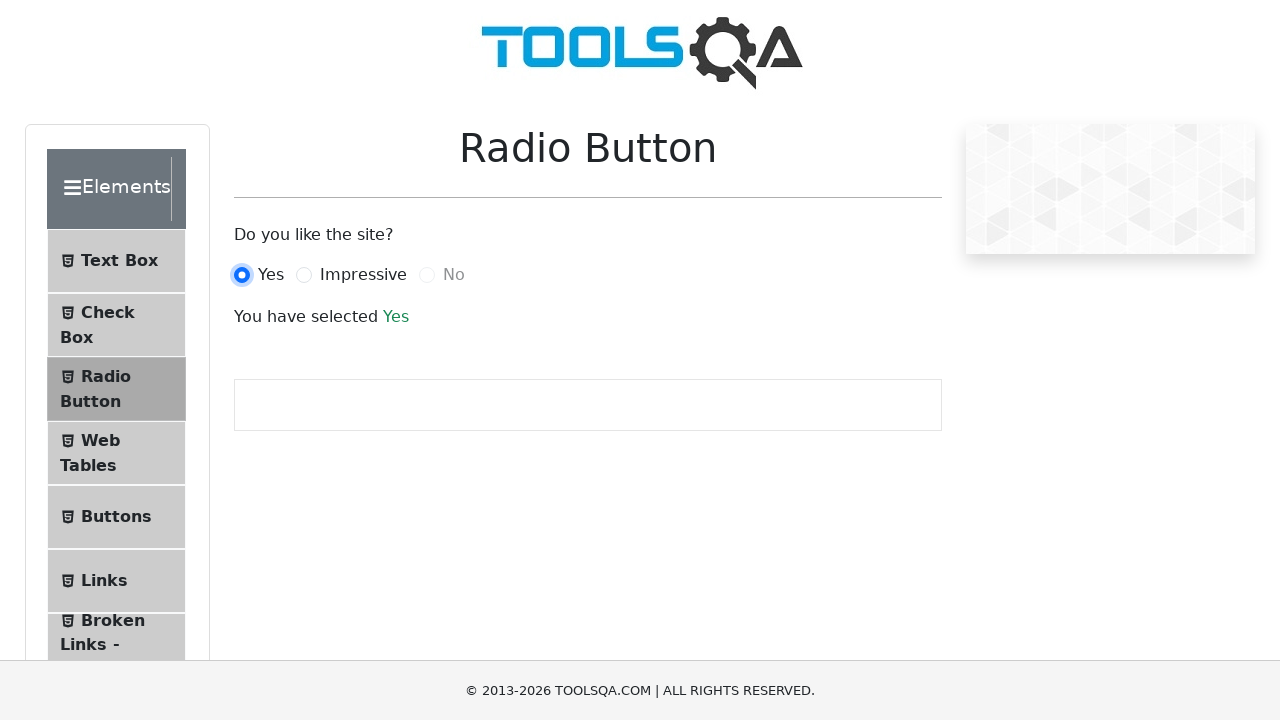

Clicked on the 'Impressive' radio button at (363, 275) on label:has-text('Impressive')
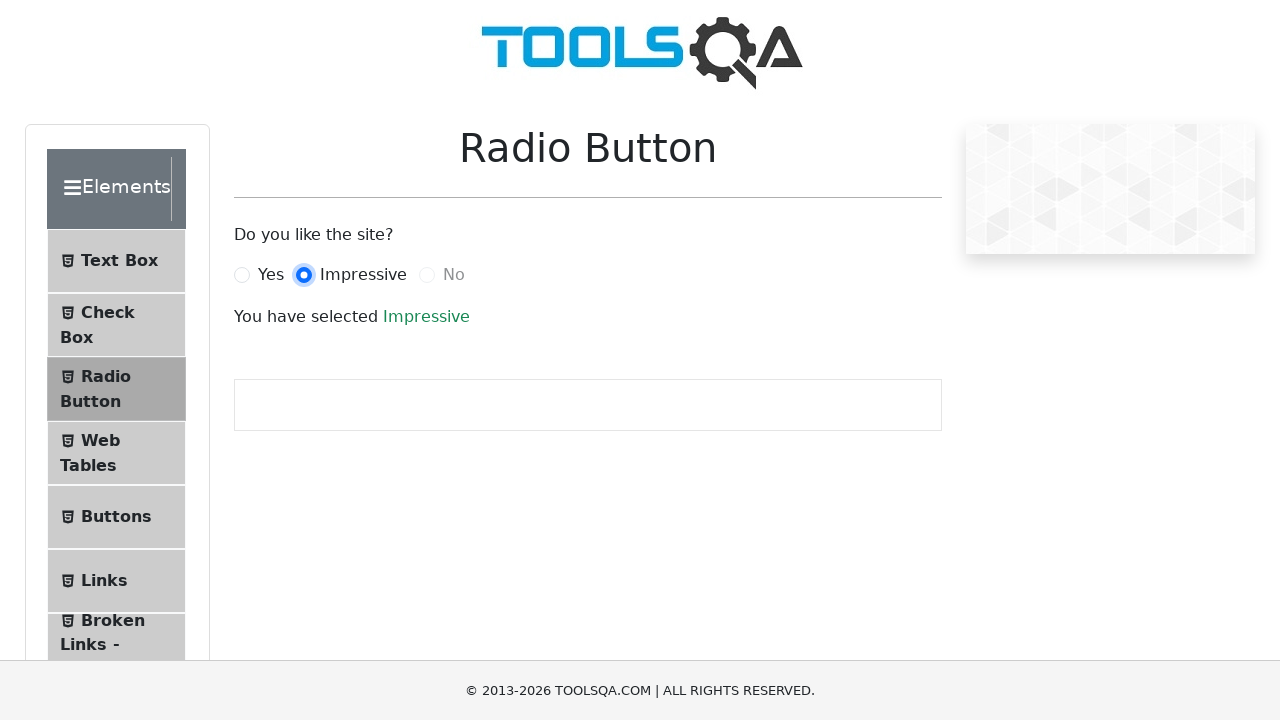

Verified confirmation message for 'Impressive' option
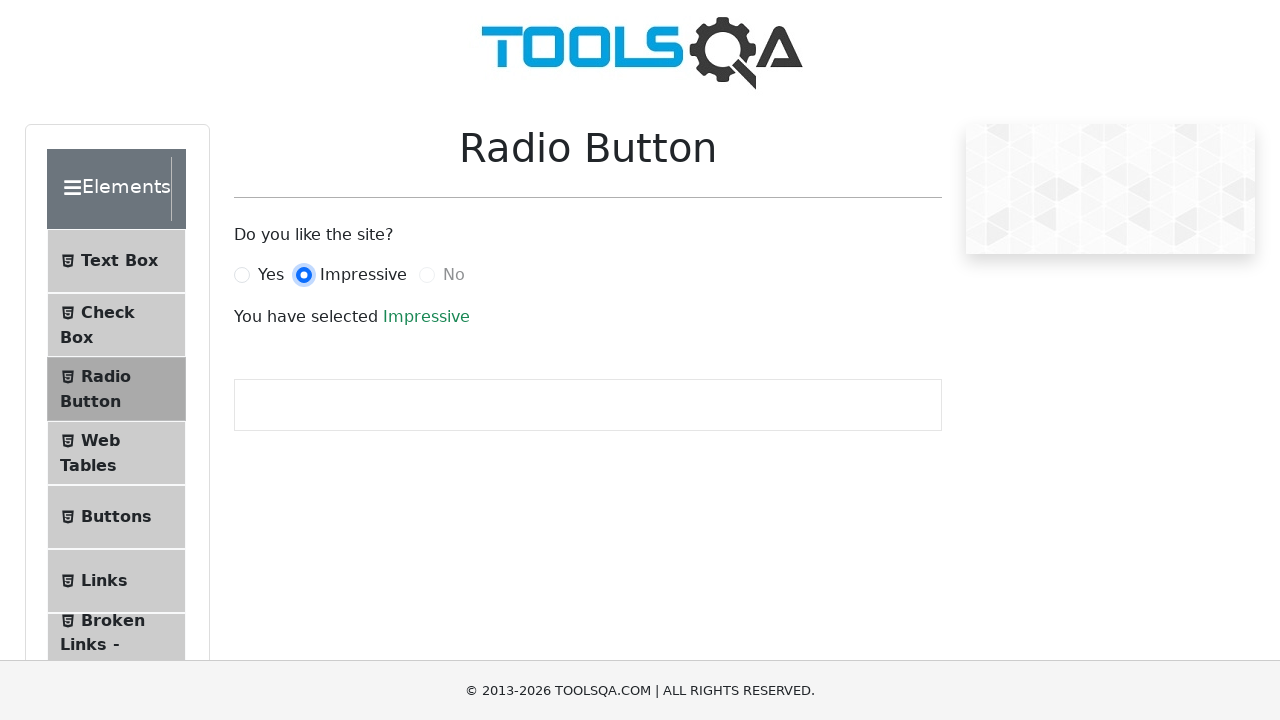

Confirmed that the 'No' radio button is disabled
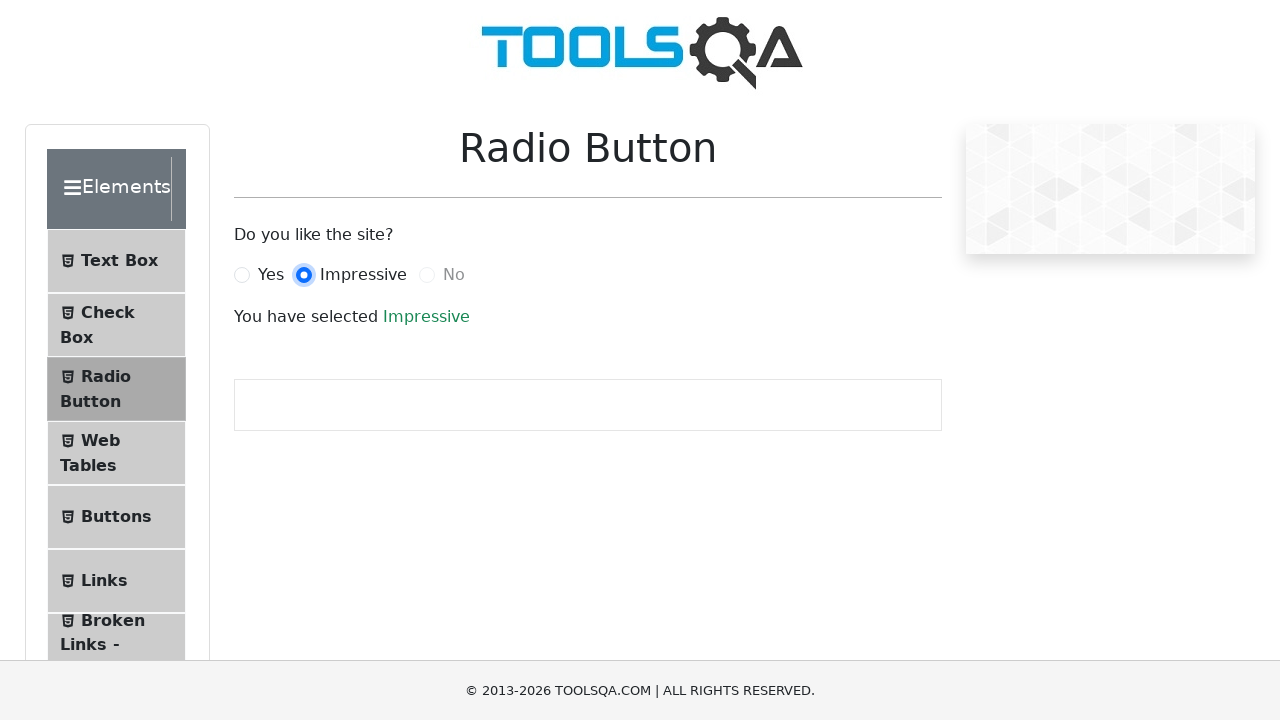

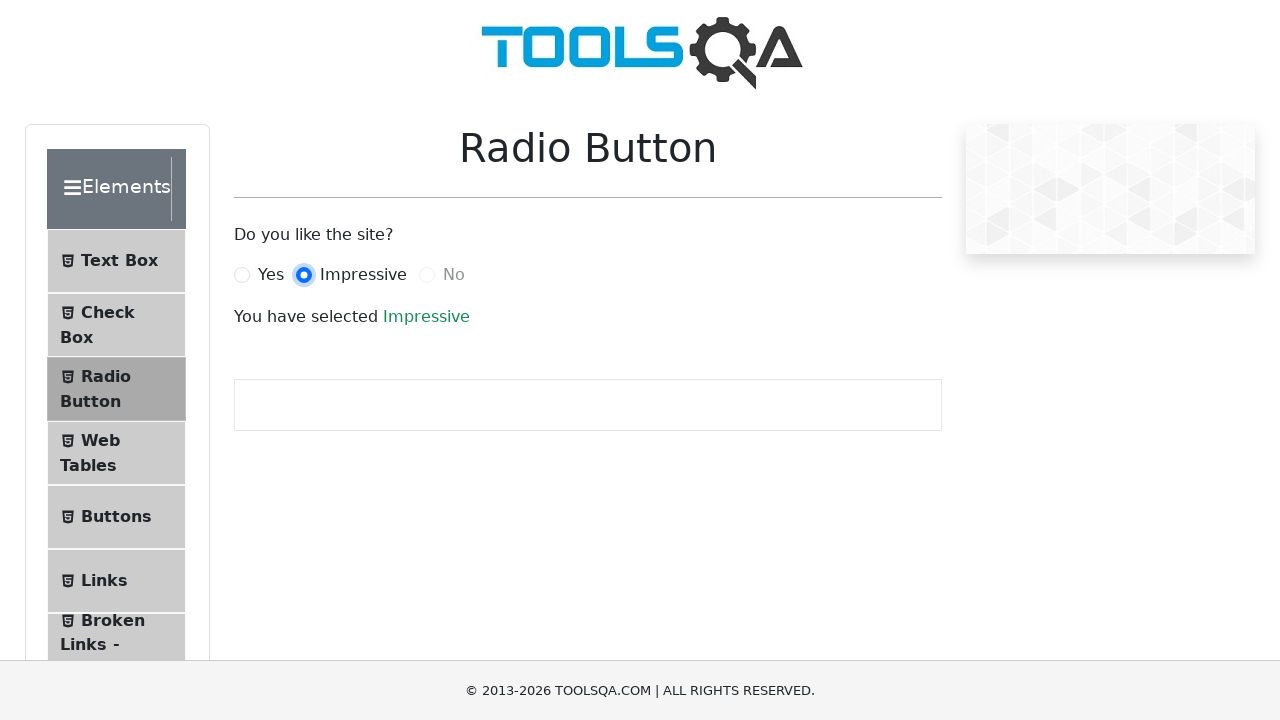